Adds a "Git e GitHub" todo item to the sample todo app and verifies it was added successfully

Starting URL: https://lambdatest.github.io/sample-todo-app/

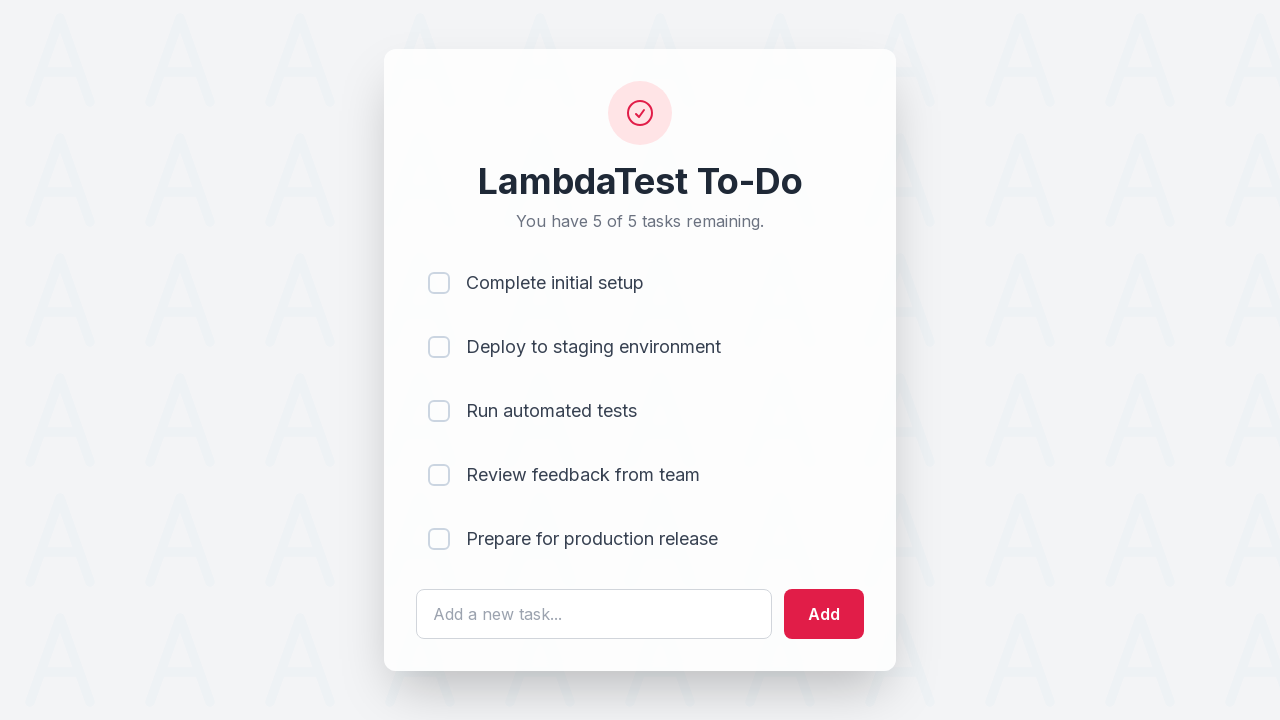

Filled todo input field with 'Git e GitHub' on #sampletodotext
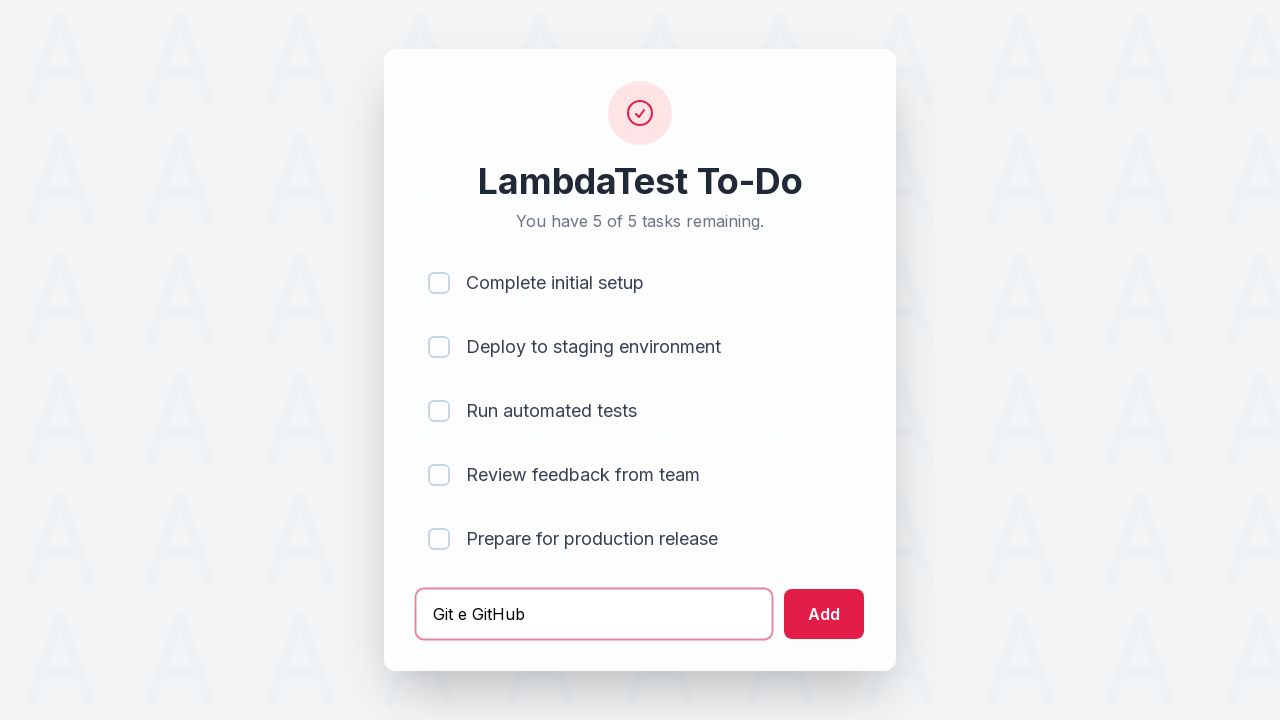

Pressed Enter to add the todo item on #sampletodotext
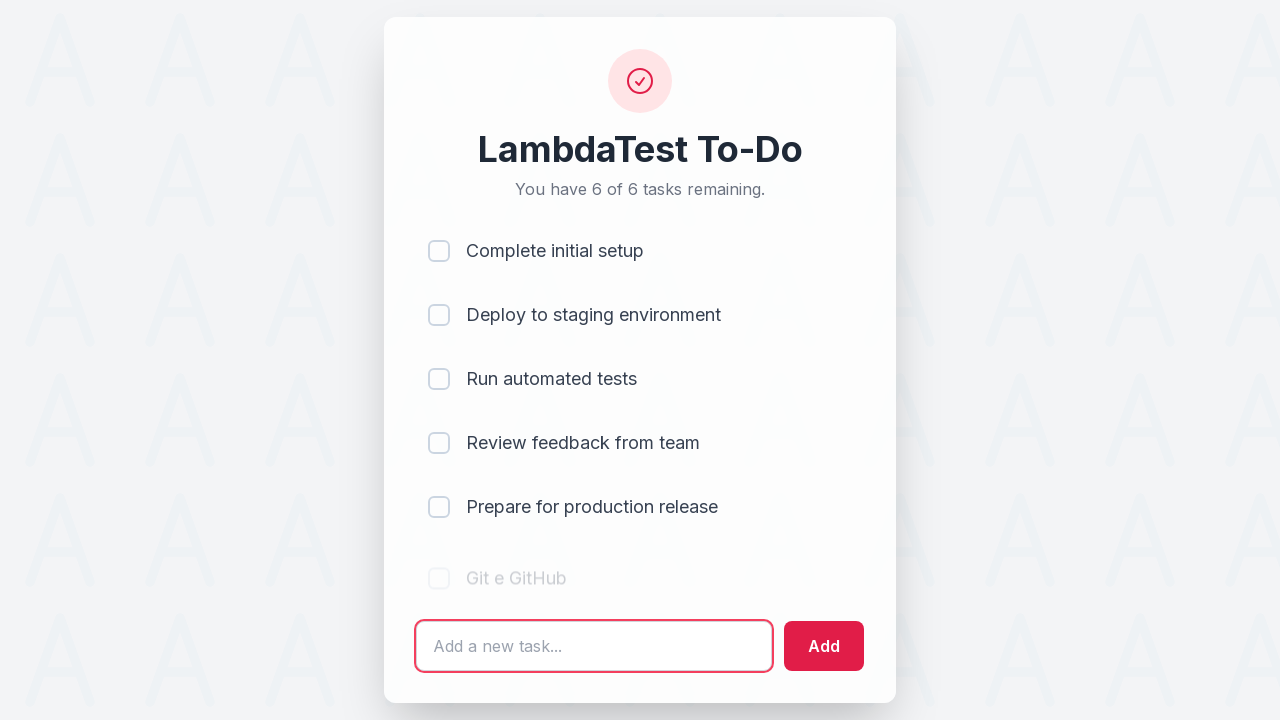

Todo item 'Git e GitHub' successfully added and visible in the list
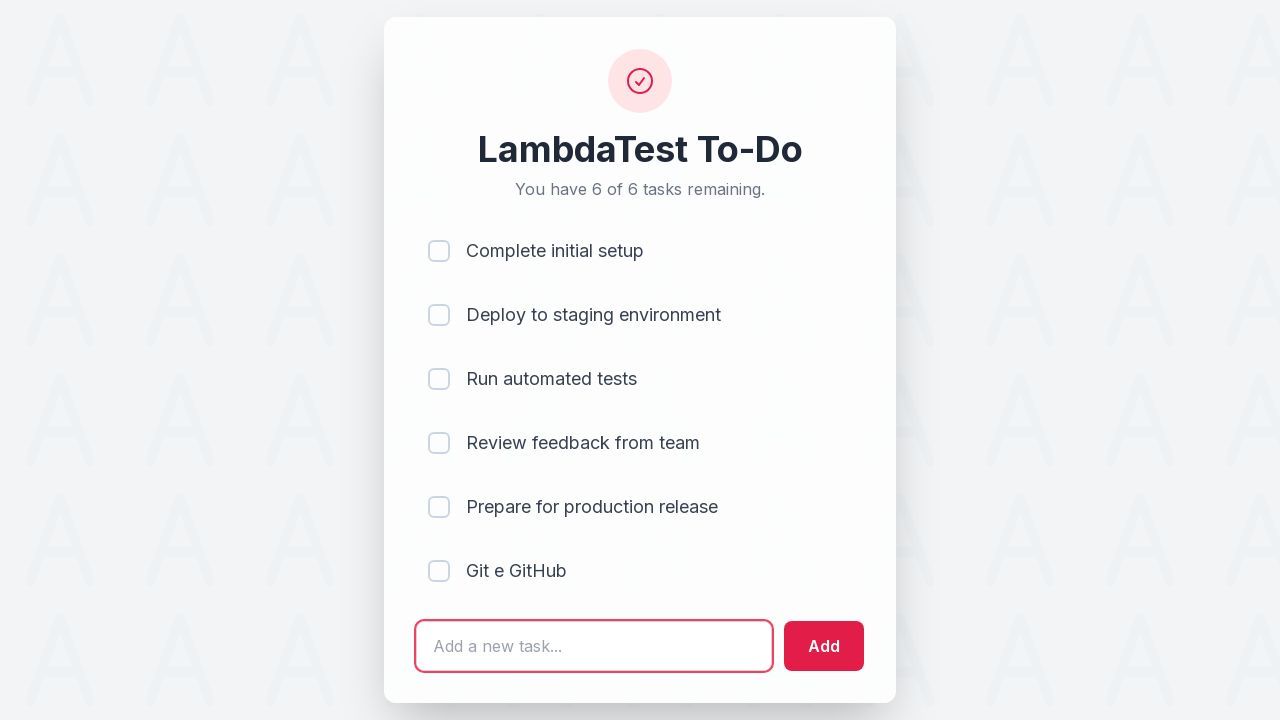

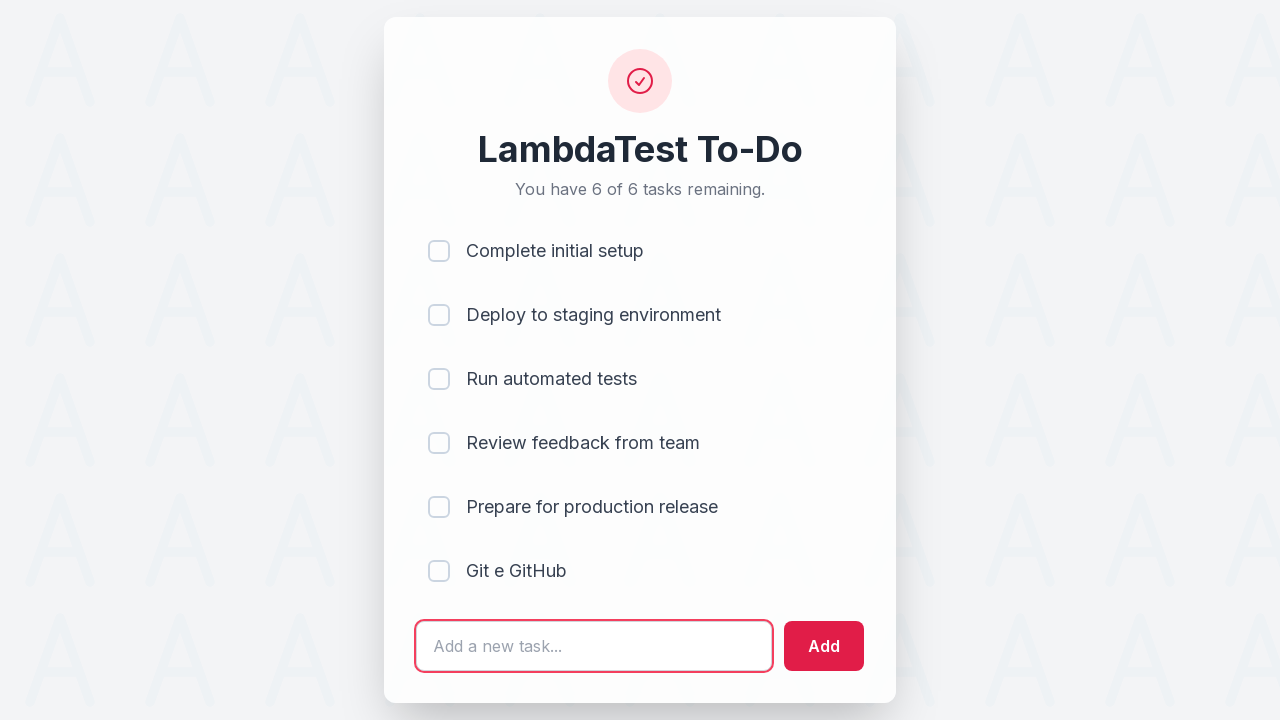